Tests double-click functionality on W3Schools demo page by clearing an input field, entering text, and double-clicking a button to copy text

Starting URL: https://www.w3schools.com/tags/tryit.asp?filename=tryhtml5_ev_ondblclick3

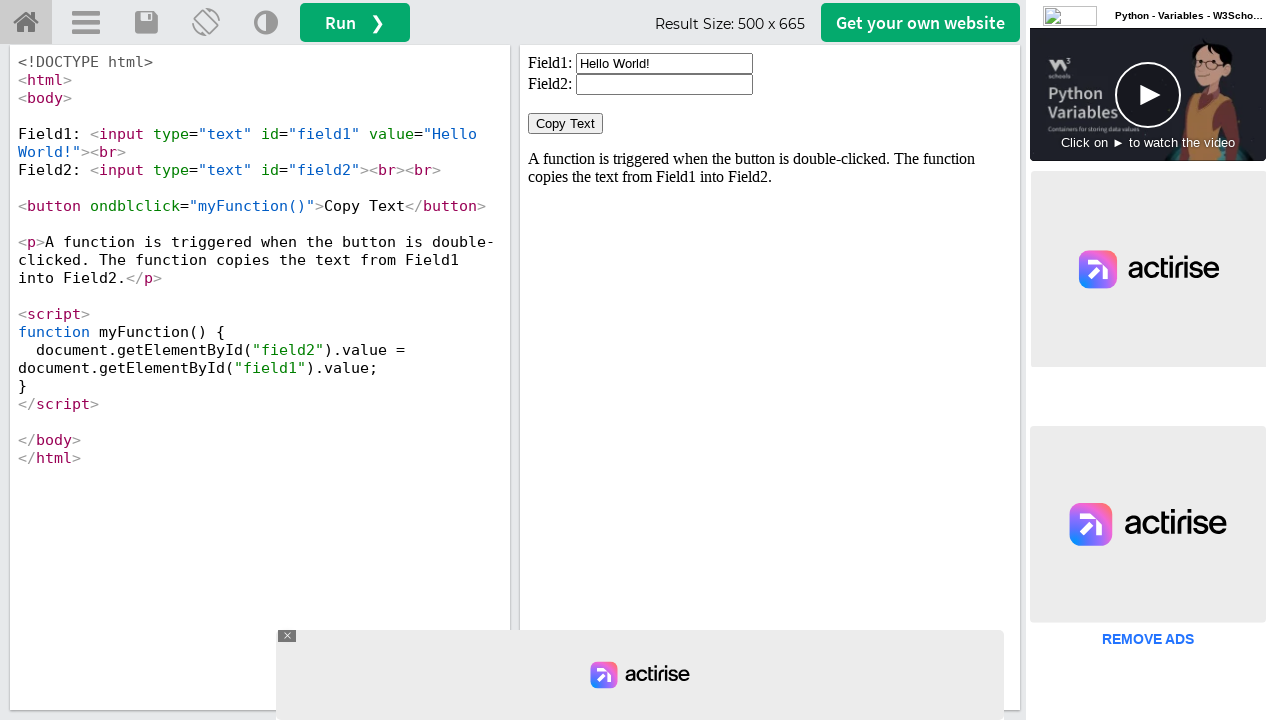

Located iframe containing the demo
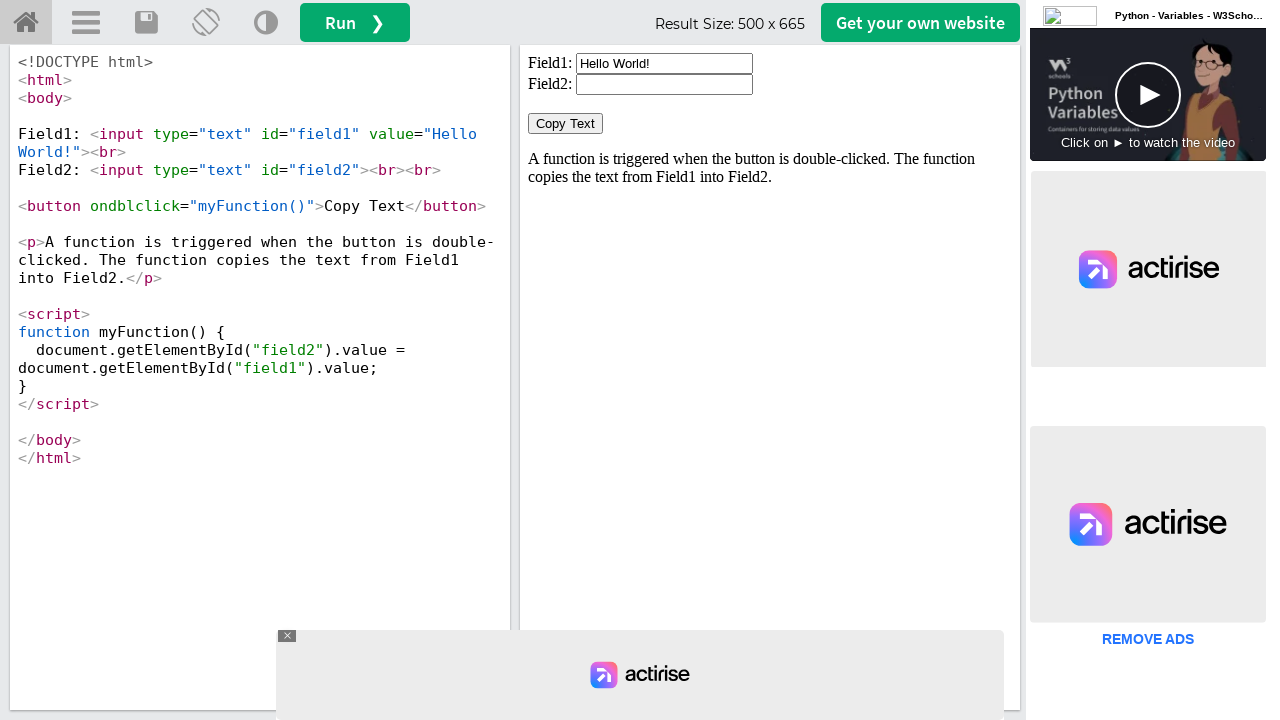

Cleared the first input field on iframe#iframeResult >> internal:control=enter-frame >> input#field1
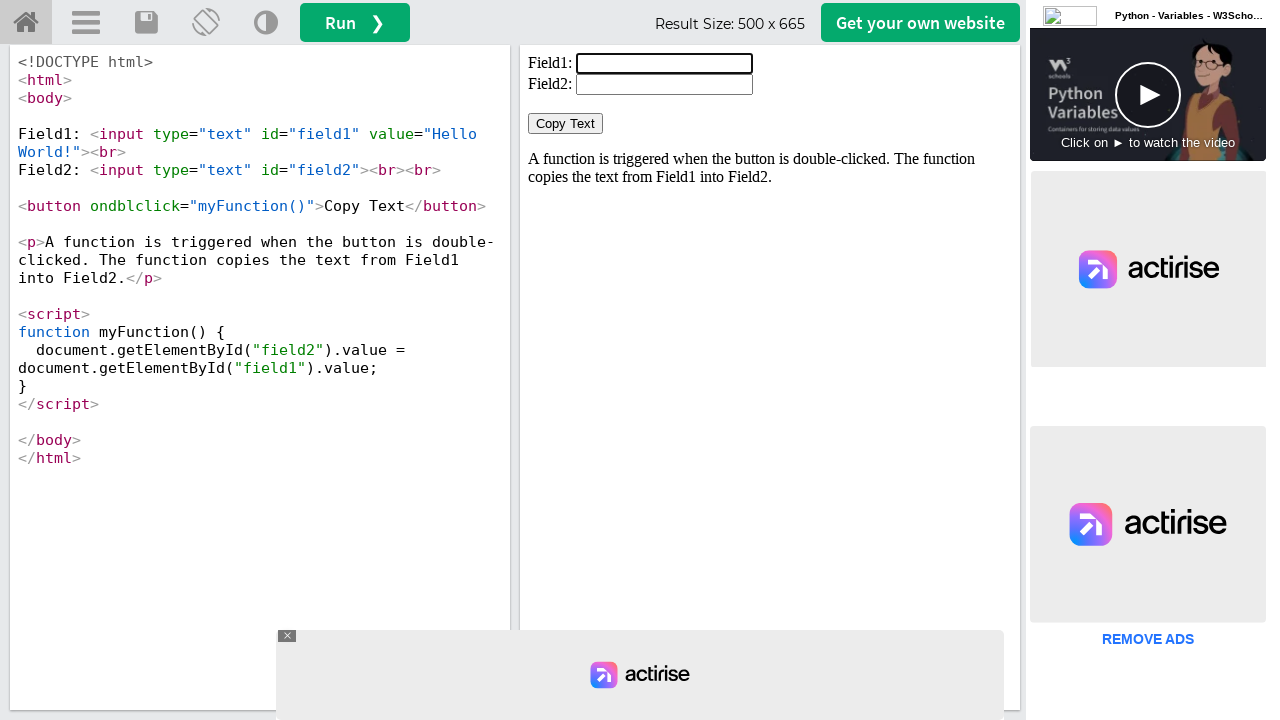

Filled input field with 'Swetha' on iframe#iframeResult >> internal:control=enter-frame >> input#field1
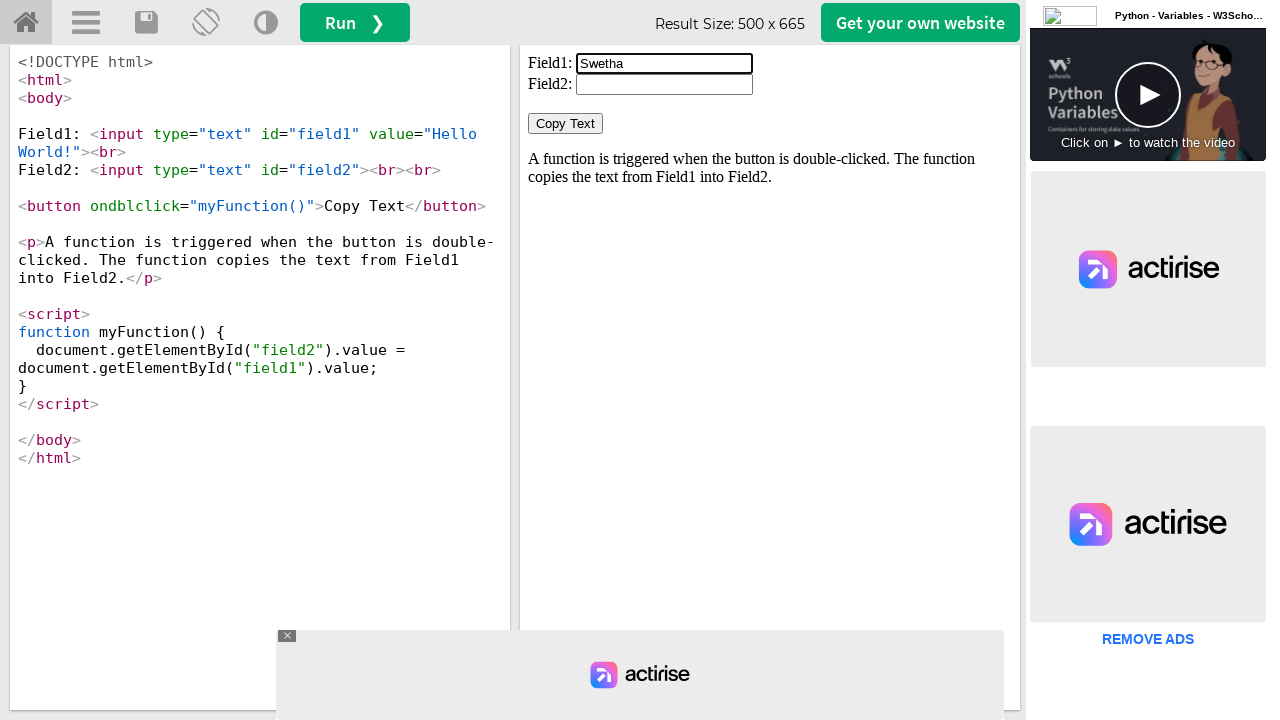

Double-clicked the 'Copy Text' button to copy text at (566, 124) on iframe#iframeResult >> internal:control=enter-frame >> button:has-text('Copy Tex
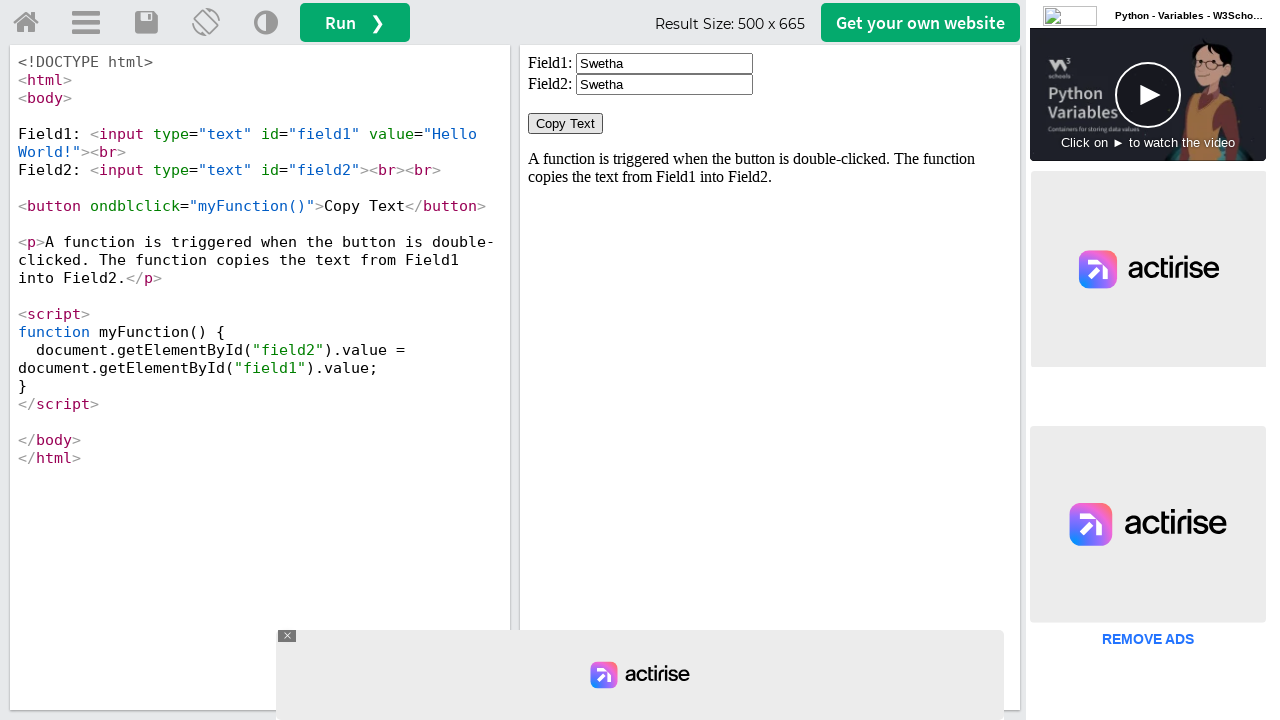

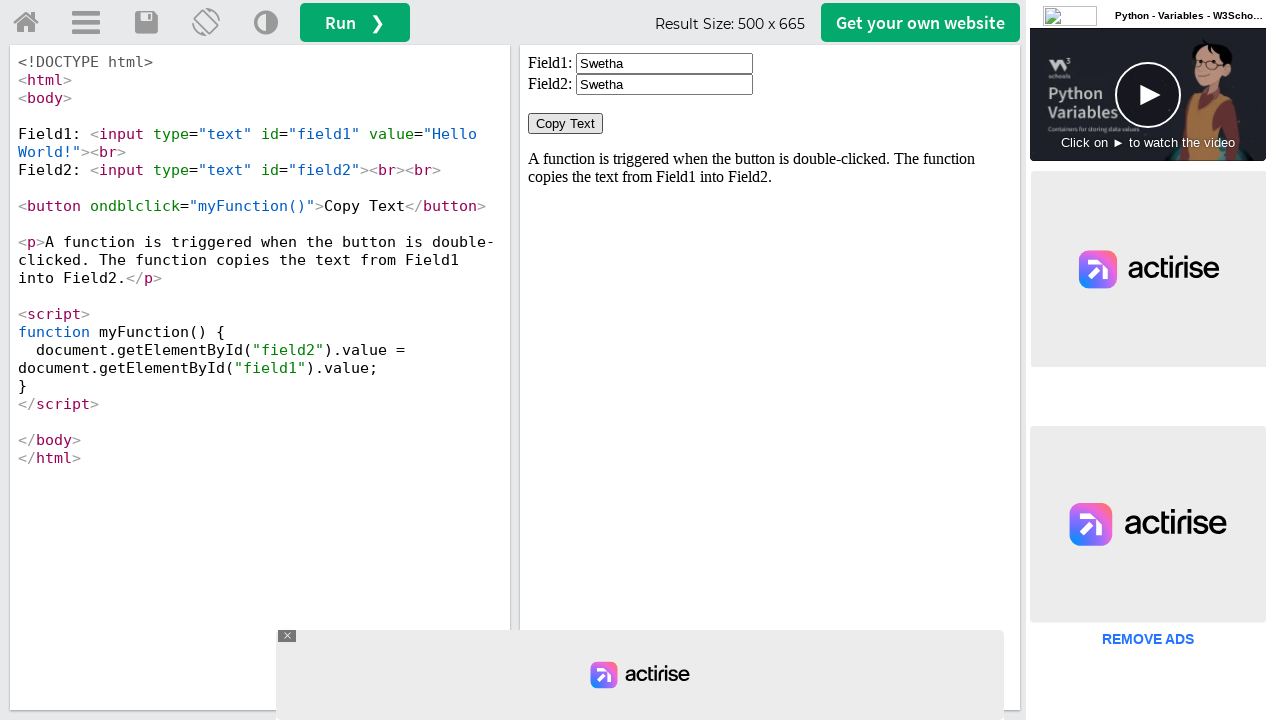